Tests setting the size to minimum value by pressing Home key on the size slider

Starting URL: https://labasse.github.io/fruits/portrait.html

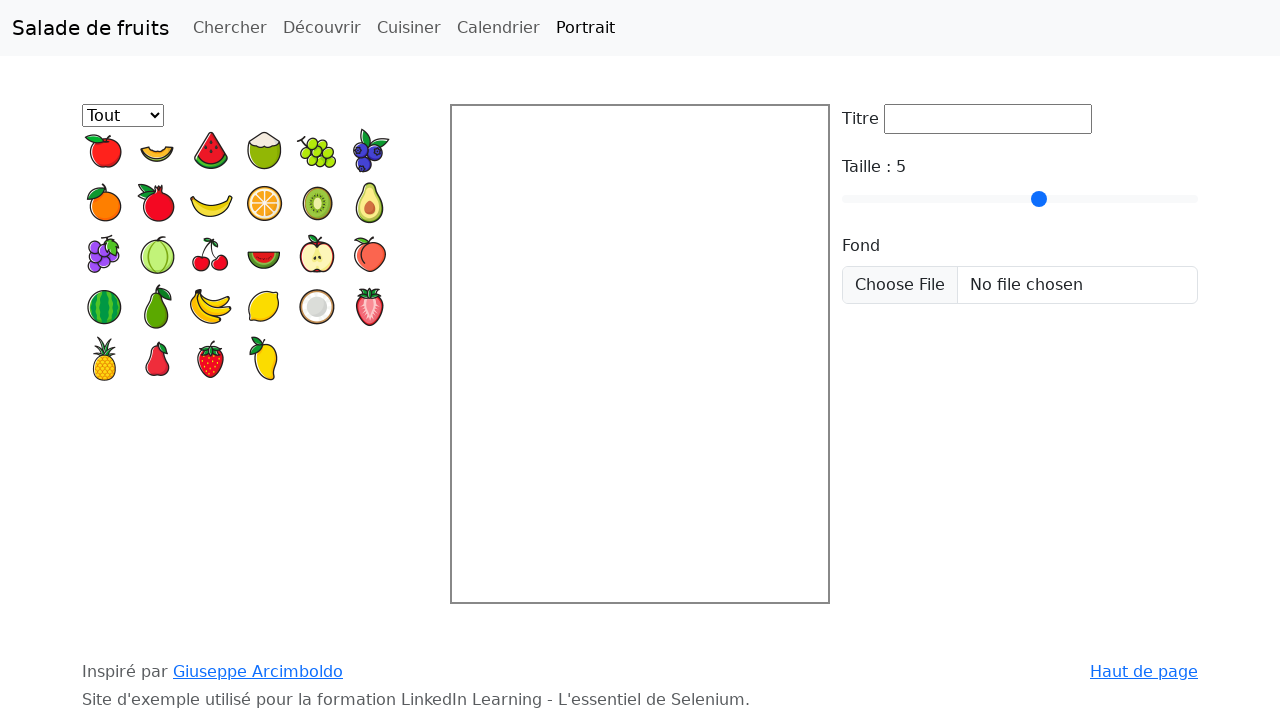

Clicked on the size slider element at (1020, 199) on #taille
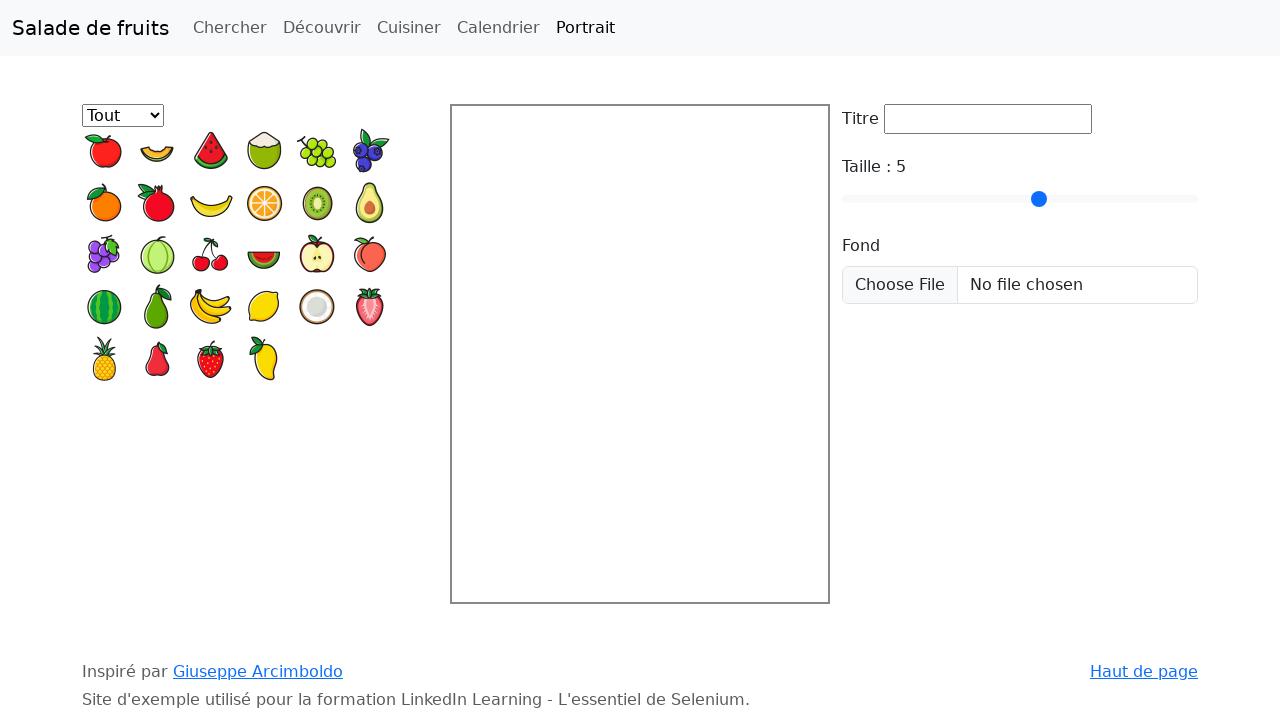

Pressed Home key to set size to minimum value on #taille
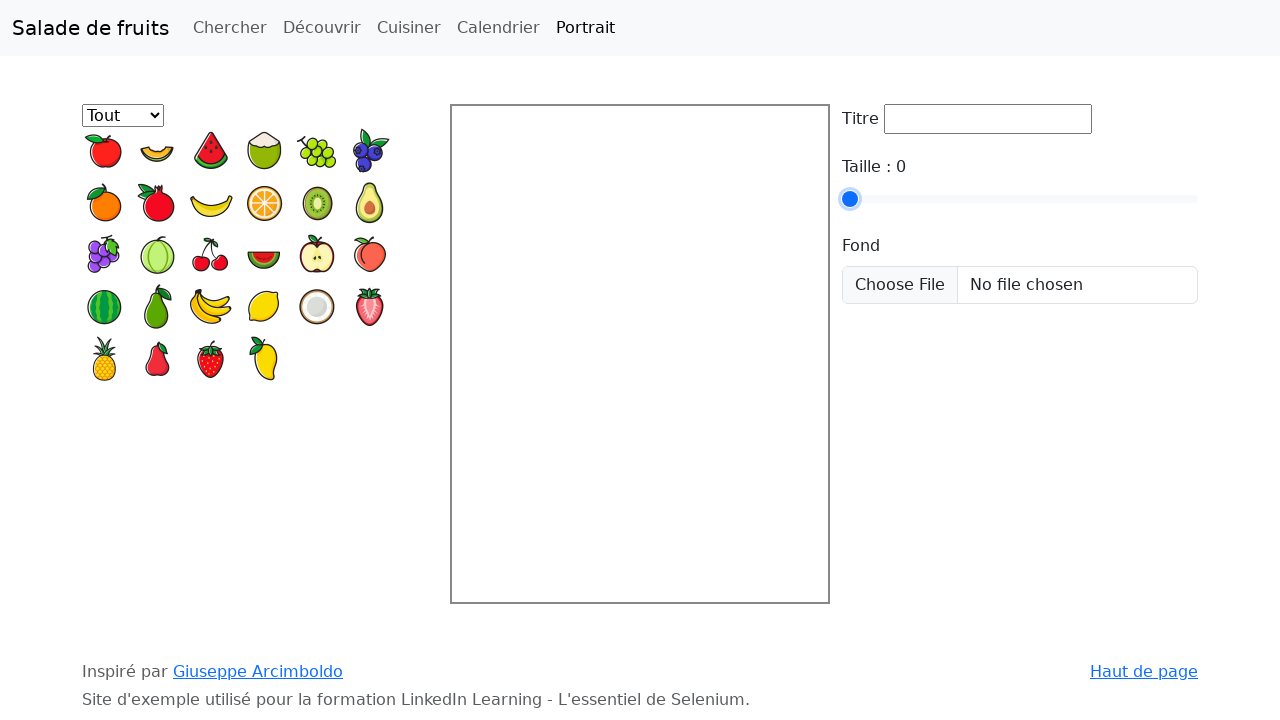

Waited for size value element to be present
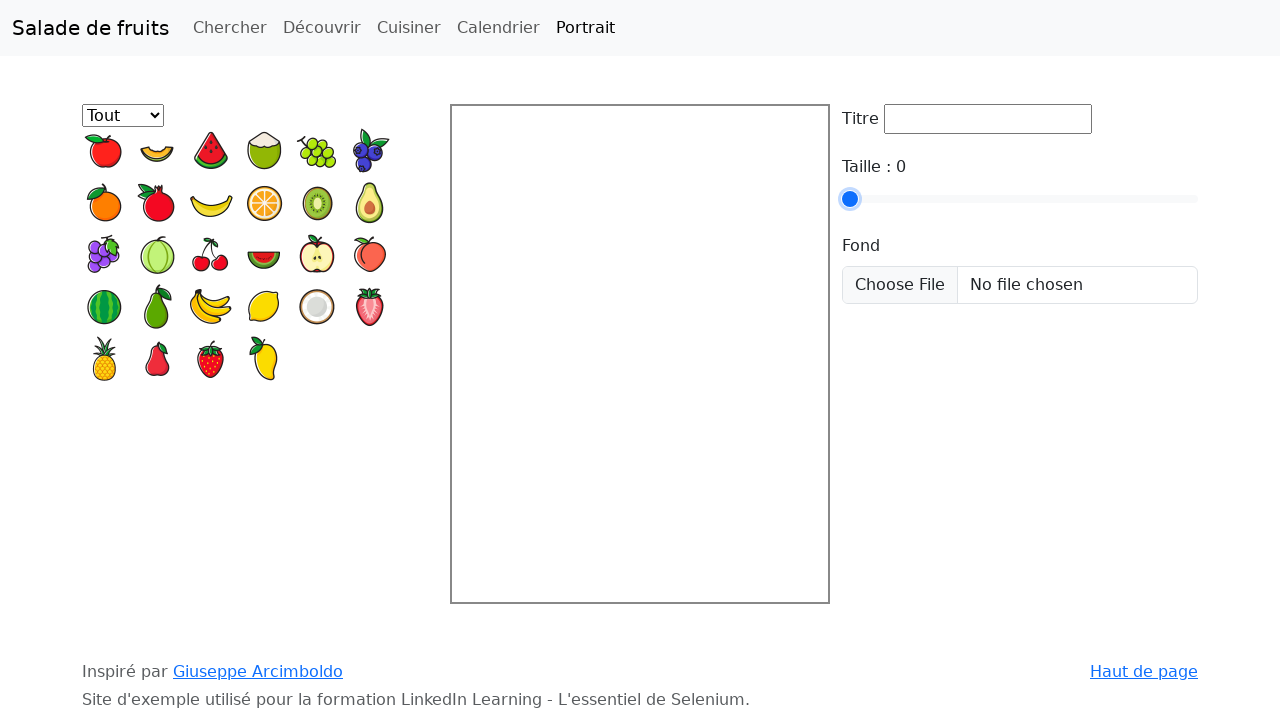

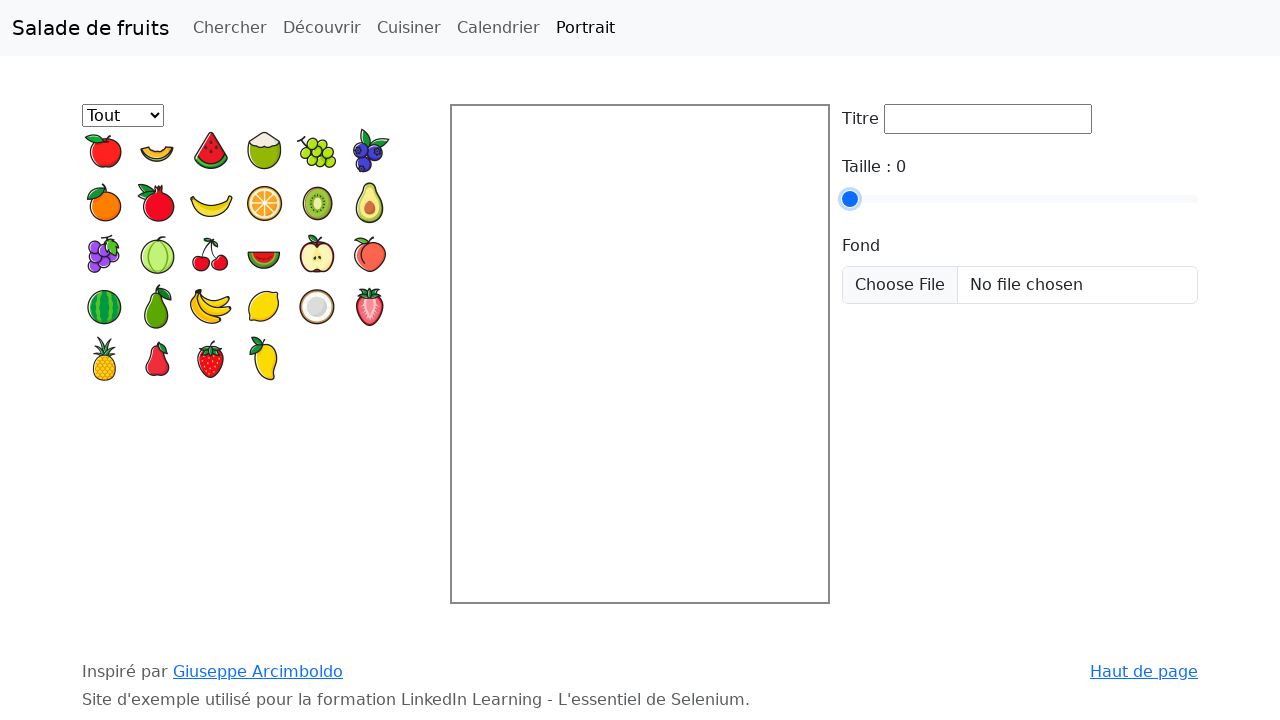